Tests that edits are saved when the edit field loses focus (blur event)

Starting URL: https://demo.playwright.dev/todomvc

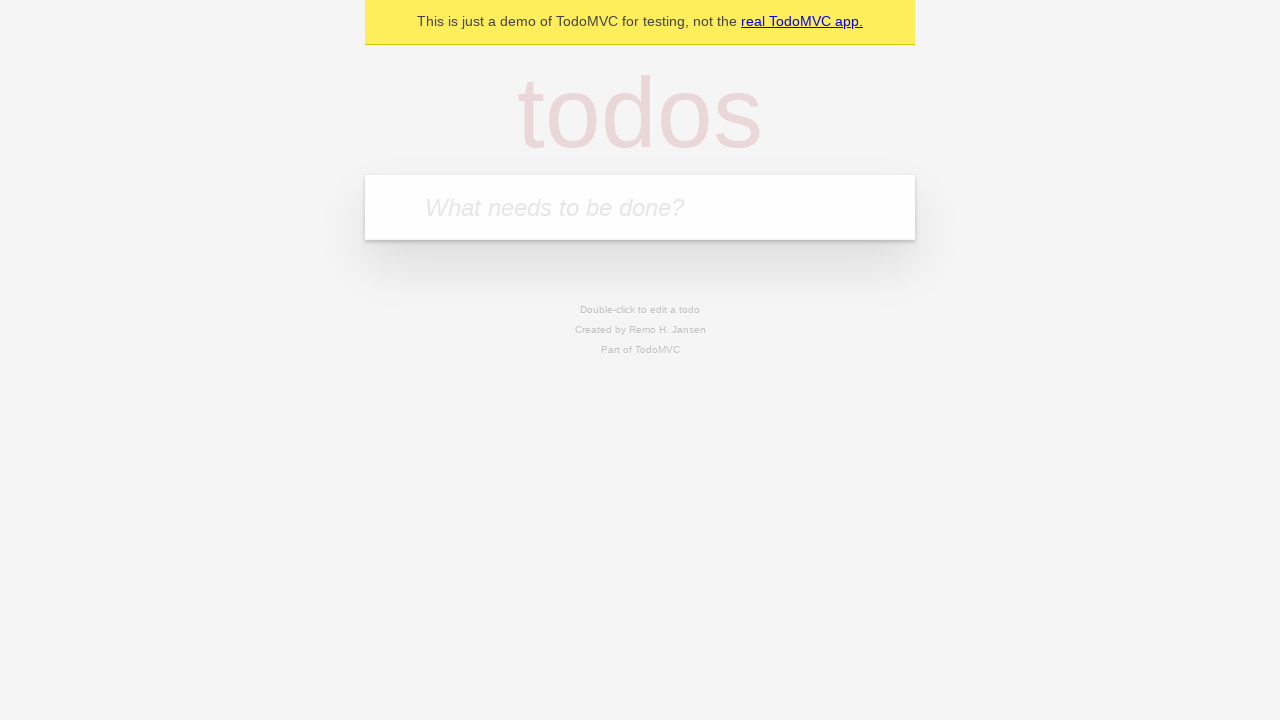

Filled input field with first todo 'buy some cheese' on internal:attr=[placeholder="What needs to be done?"i]
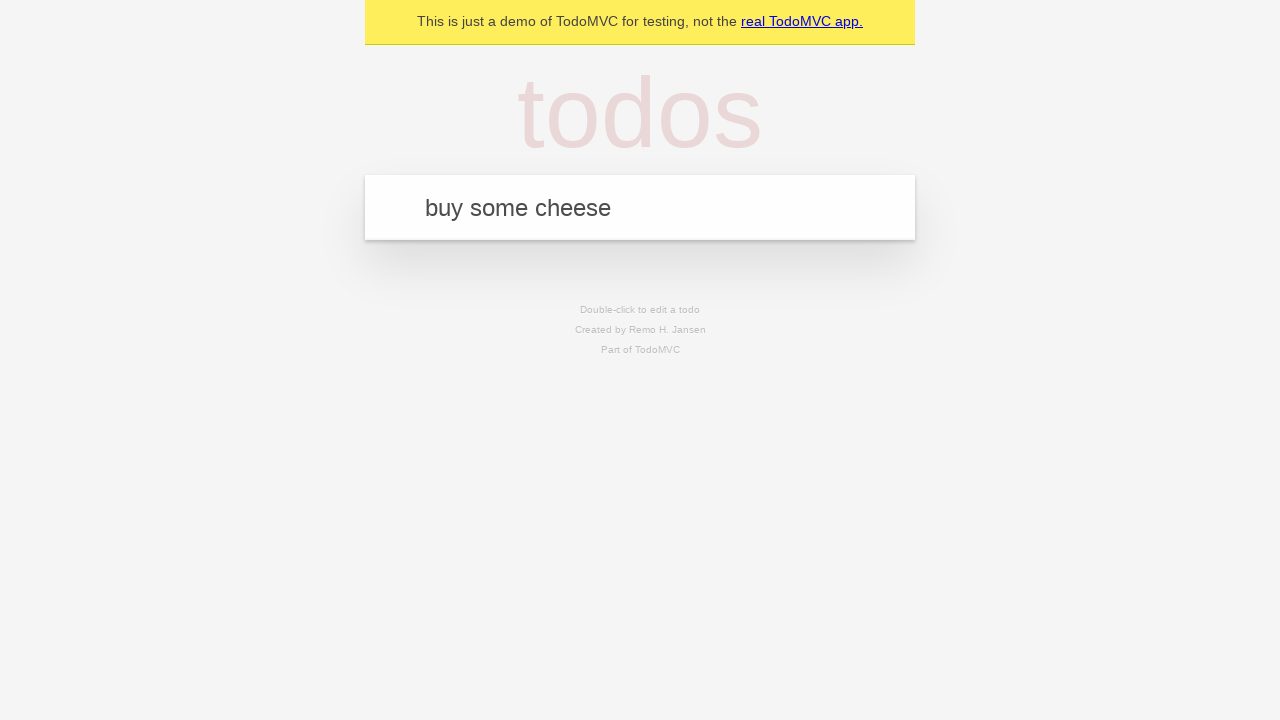

Pressed Enter to create first todo on internal:attr=[placeholder="What needs to be done?"i]
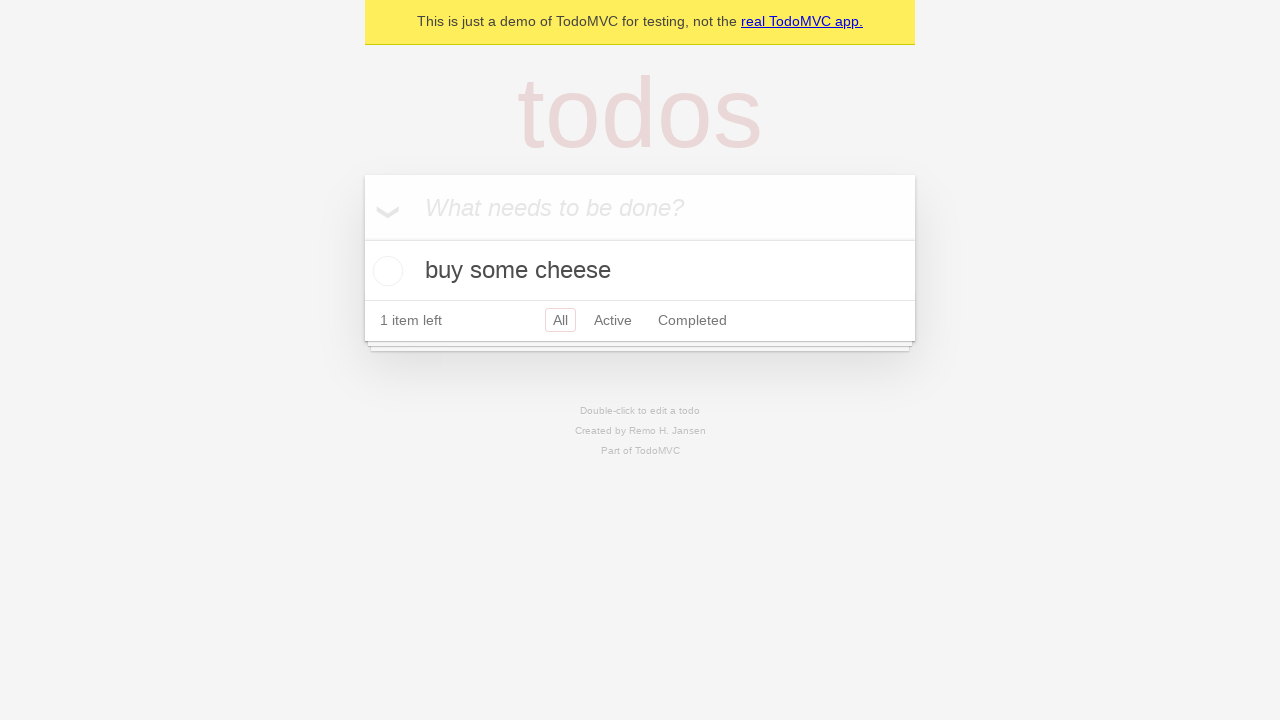

Filled input field with second todo 'feed the cat' on internal:attr=[placeholder="What needs to be done?"i]
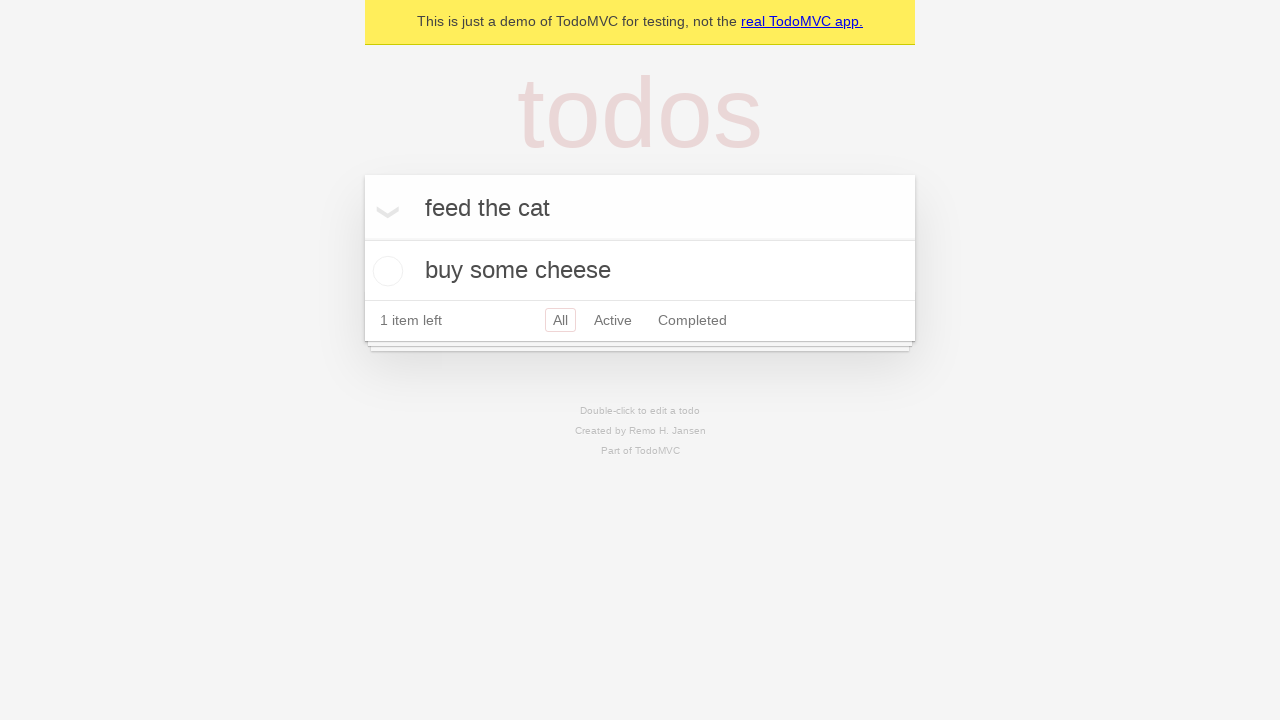

Pressed Enter to create second todo on internal:attr=[placeholder="What needs to be done?"i]
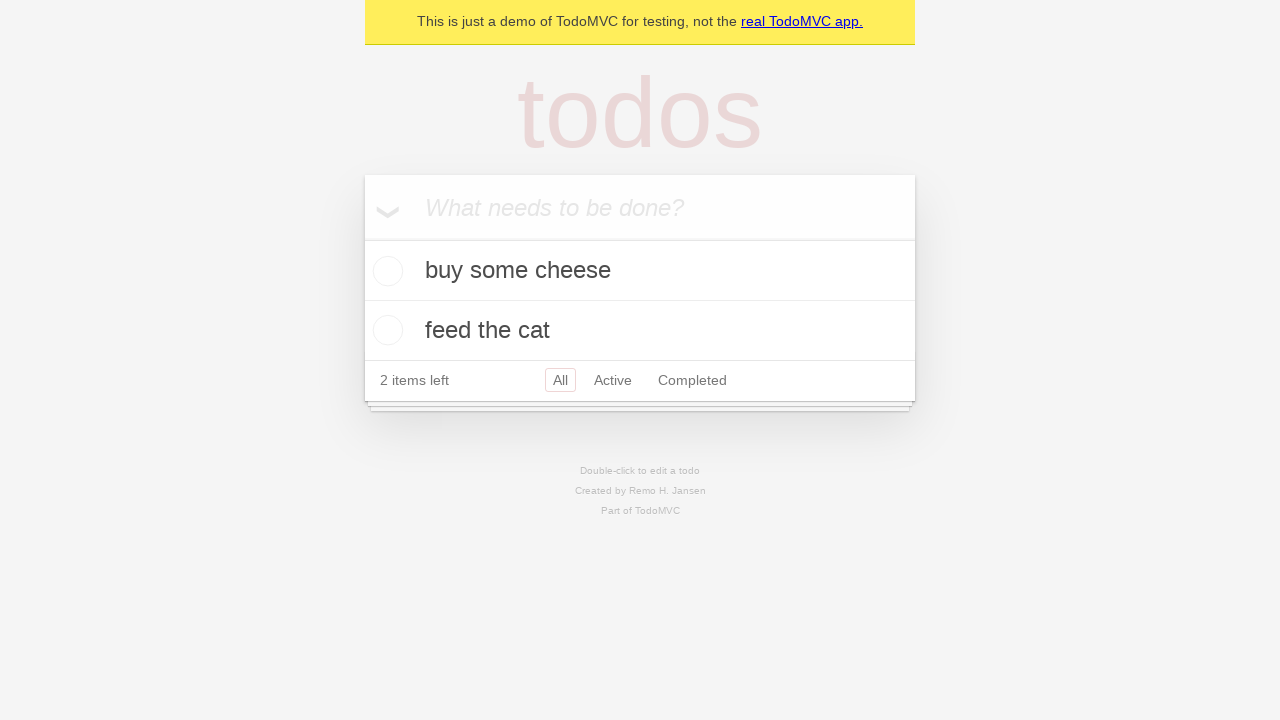

Filled input field with third todo 'book a doctors appointment' on internal:attr=[placeholder="What needs to be done?"i]
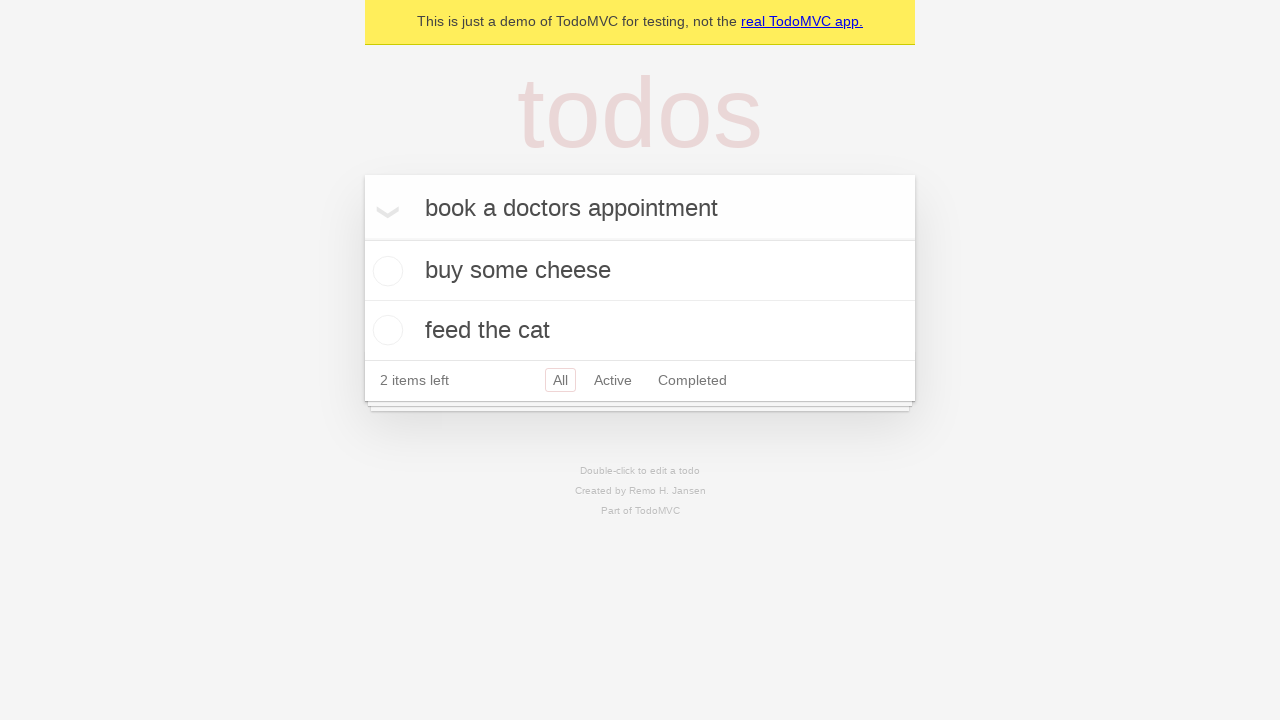

Pressed Enter to create third todo on internal:attr=[placeholder="What needs to be done?"i]
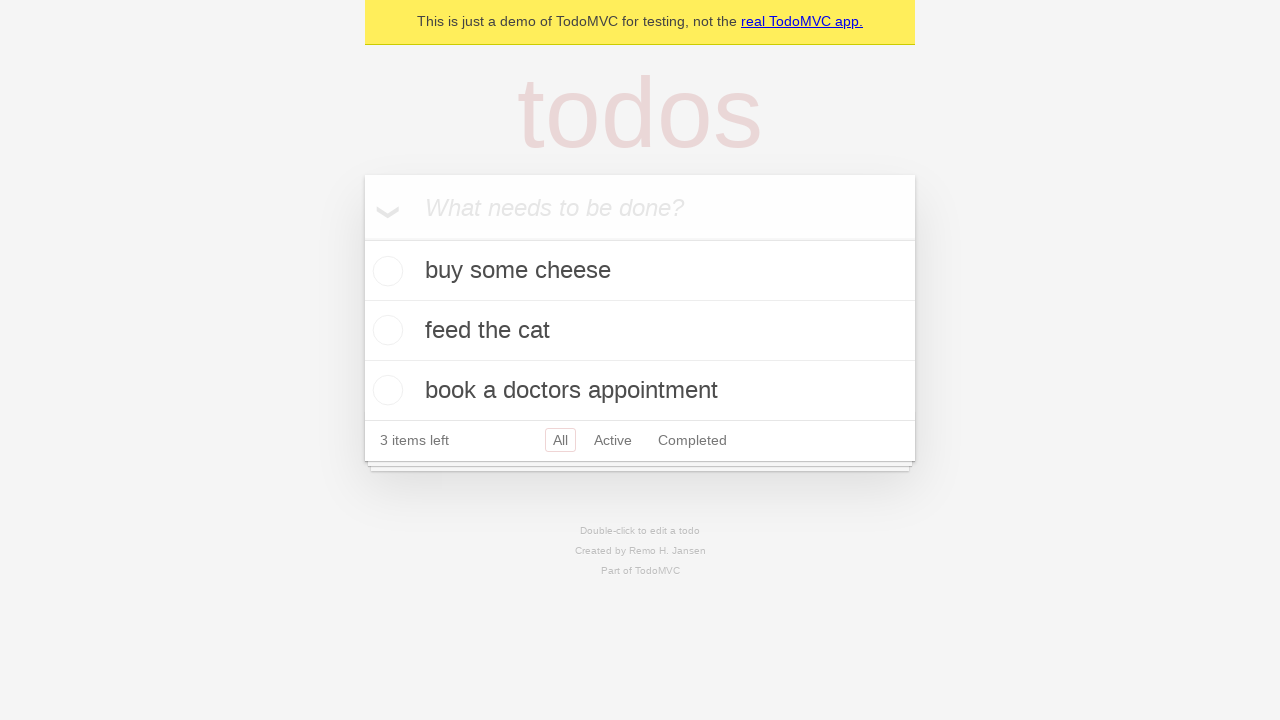

Double-clicked second todo item to enter edit mode at (640, 331) on internal:testid=[data-testid="todo-item"s] >> nth=1
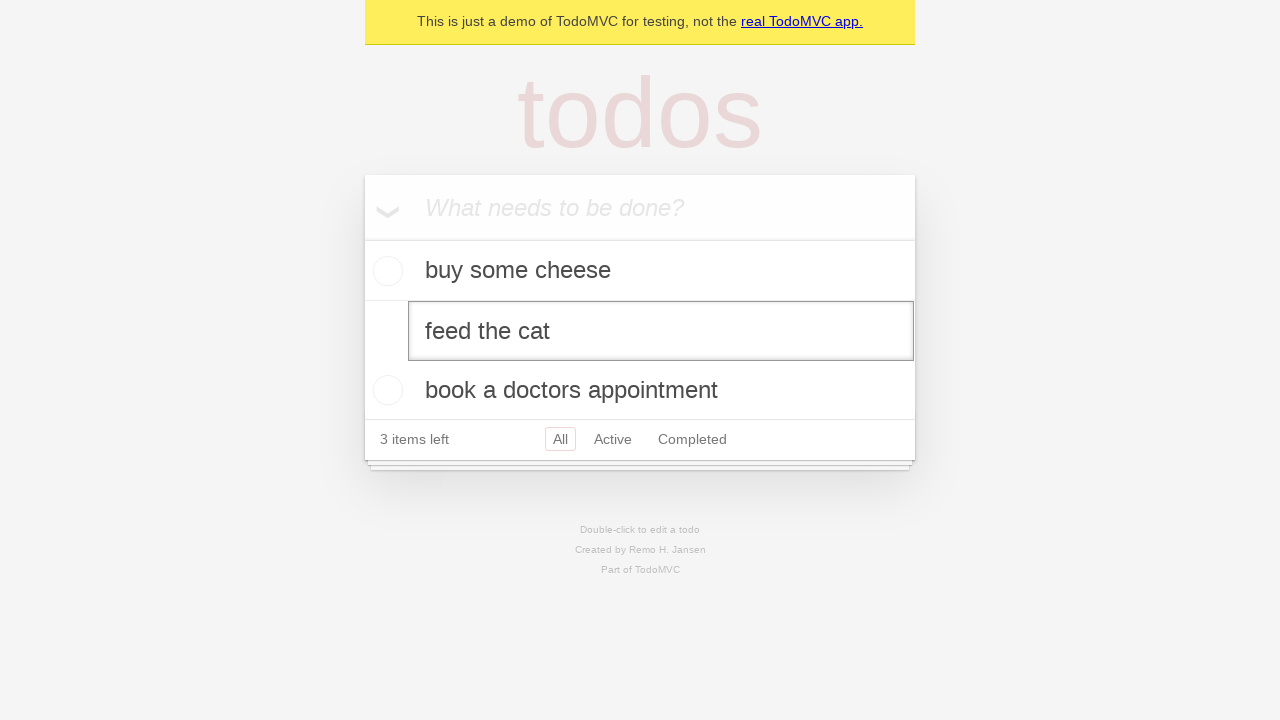

Filled edit field with new text 'buy some sausages' on internal:testid=[data-testid="todo-item"s] >> nth=1 >> internal:role=textbox[nam
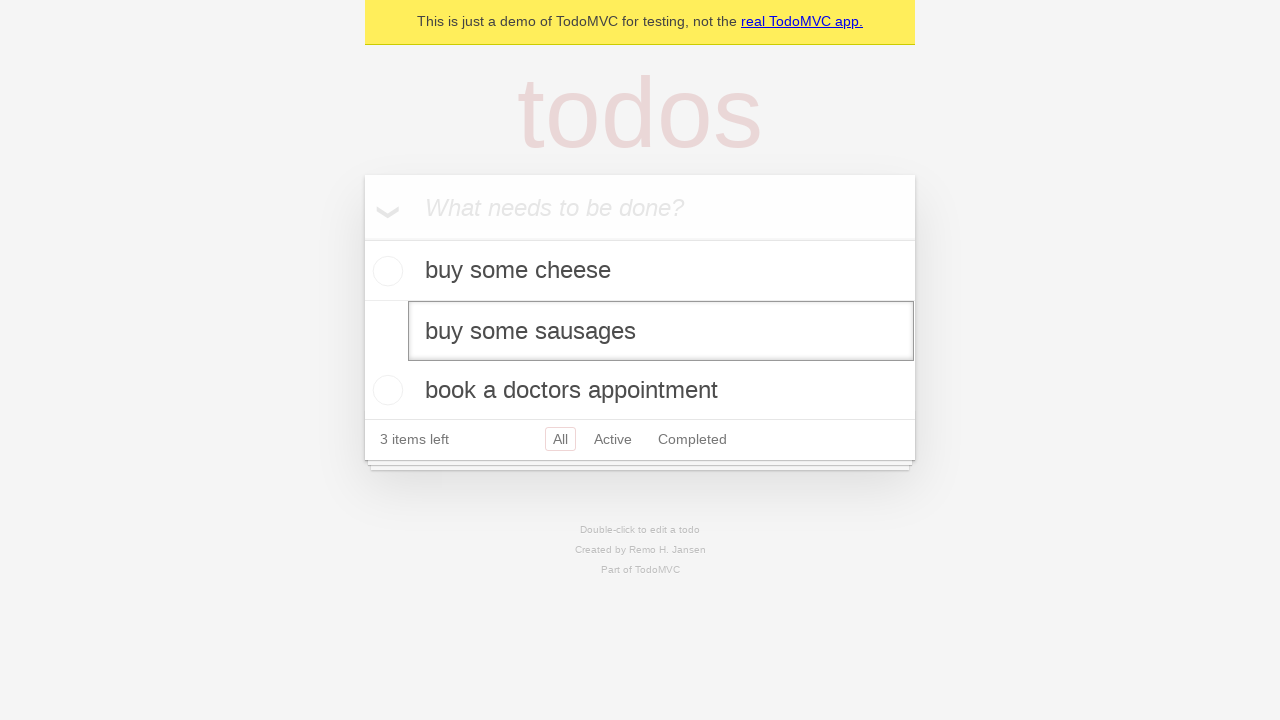

Dispatched blur event to save edit and exit edit mode
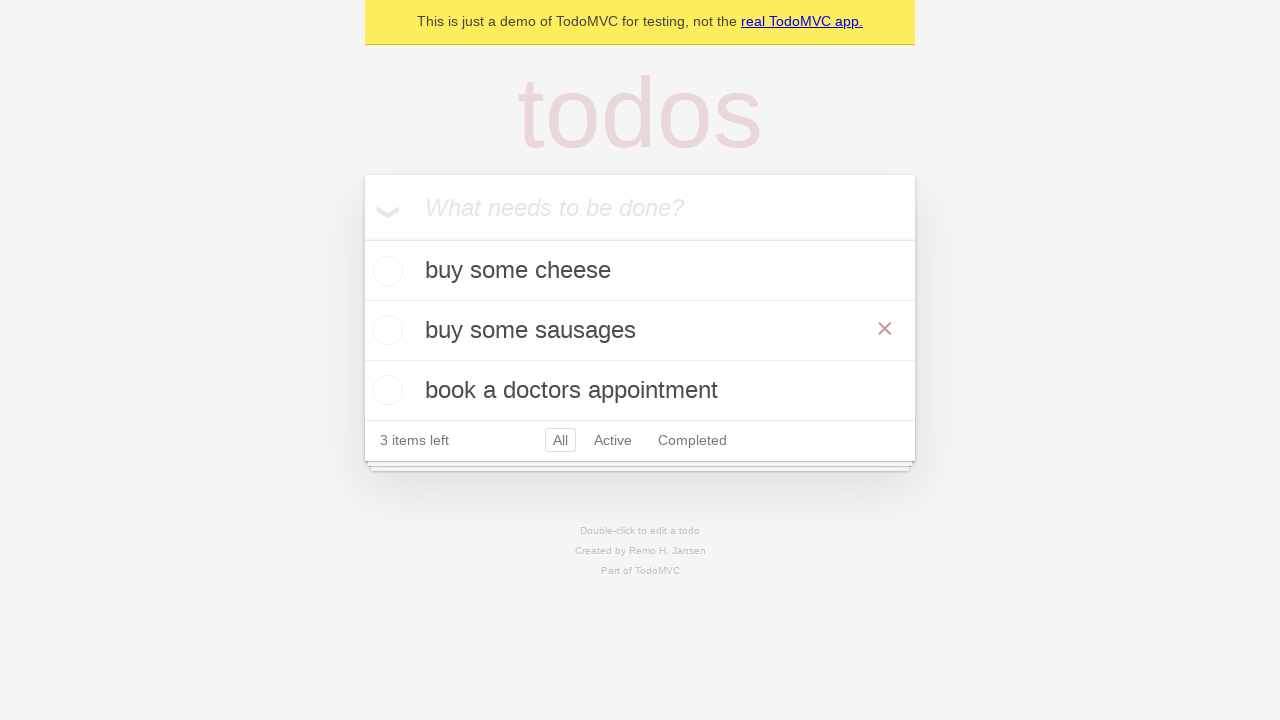

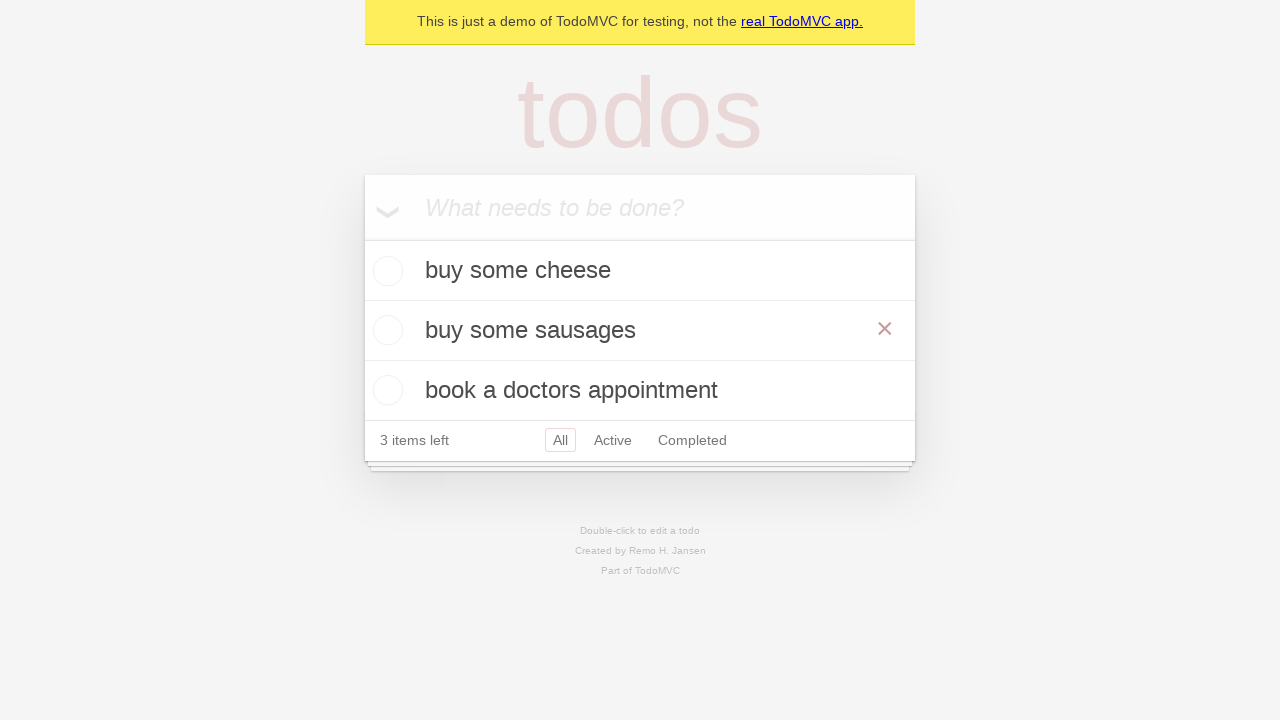